Tests hover functionality by hovering over the first avatar image and verifying that the additional user information caption becomes visible.

Starting URL: http://the-internet.herokuapp.com/hovers

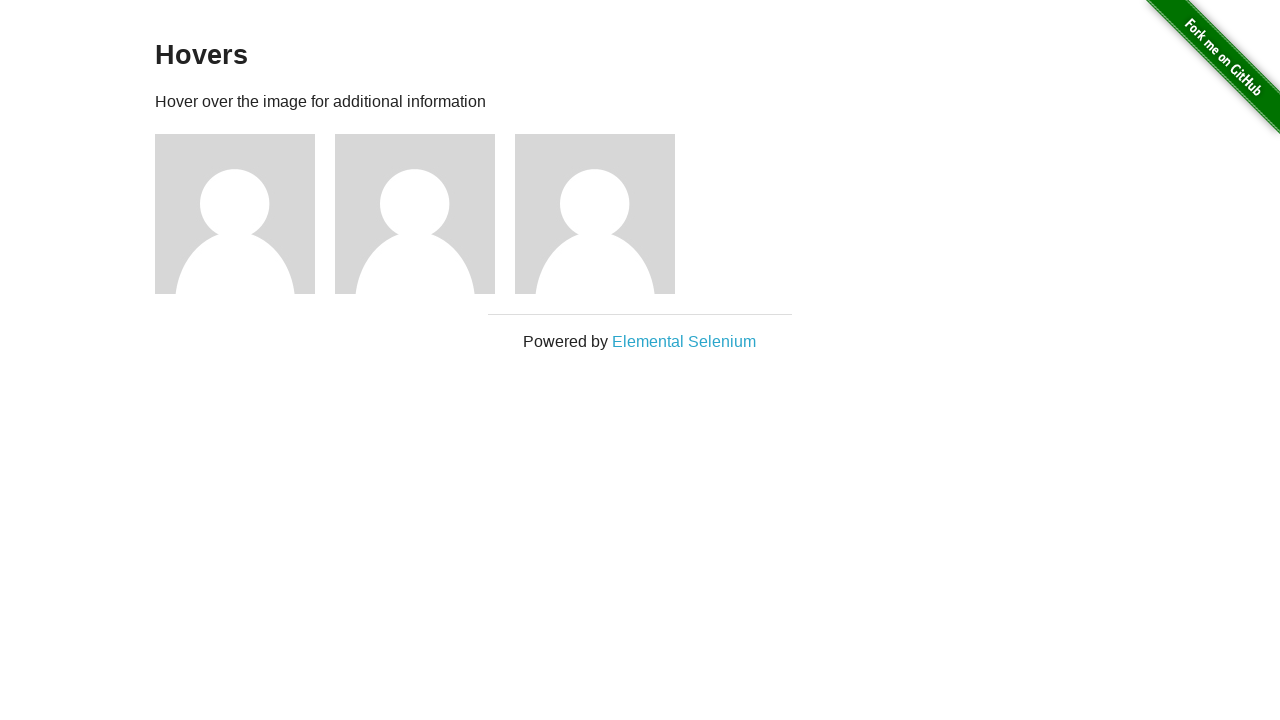

Located the first avatar figure element
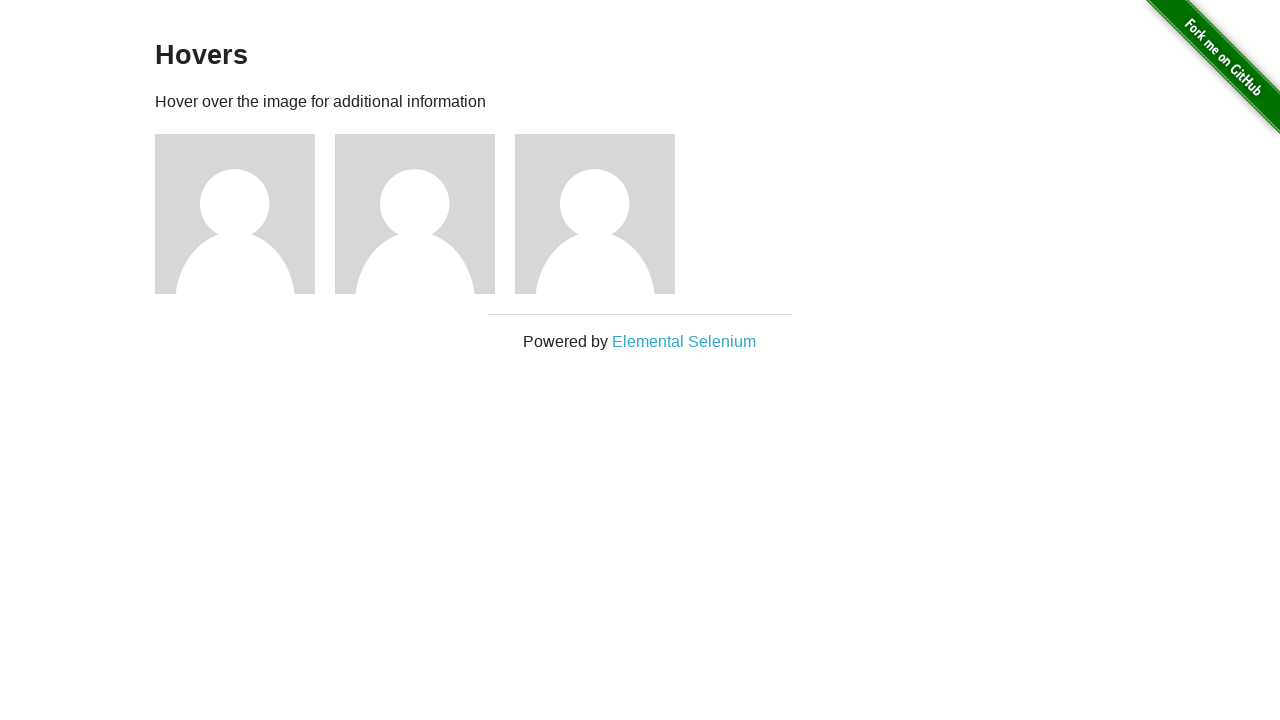

Hovered over the first avatar image at (245, 214) on .figure >> nth=0
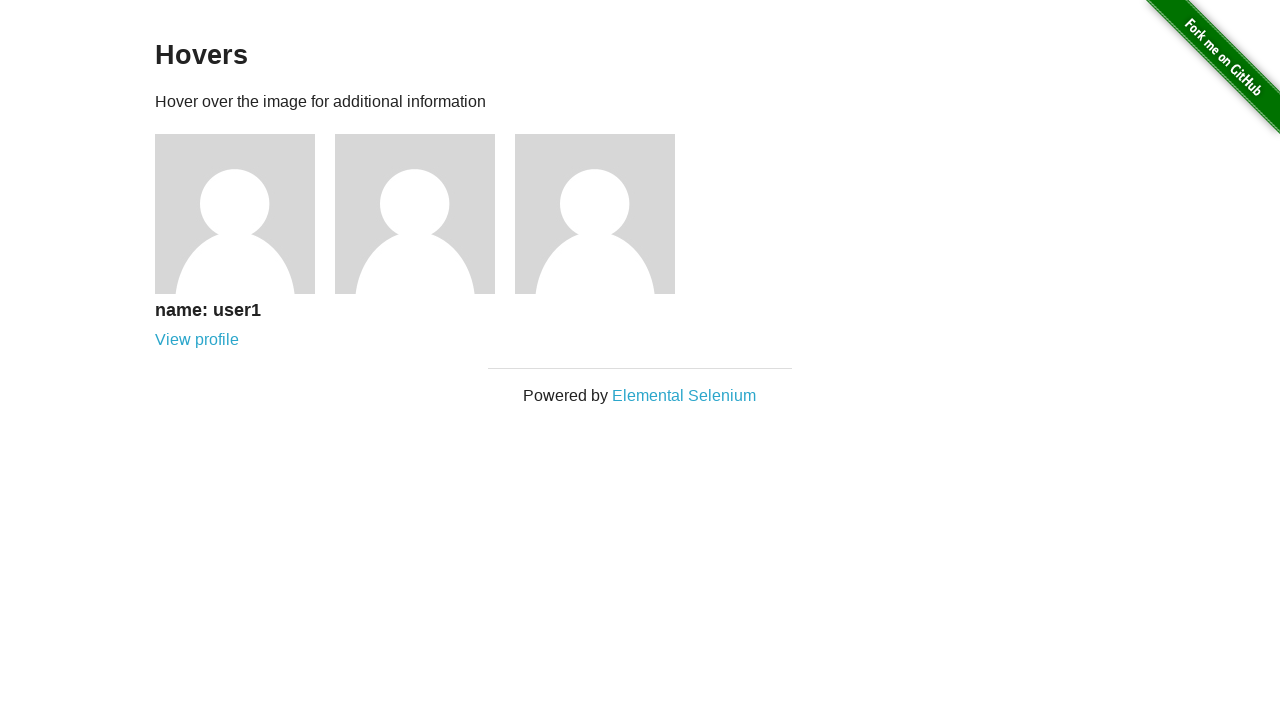

Located the caption element
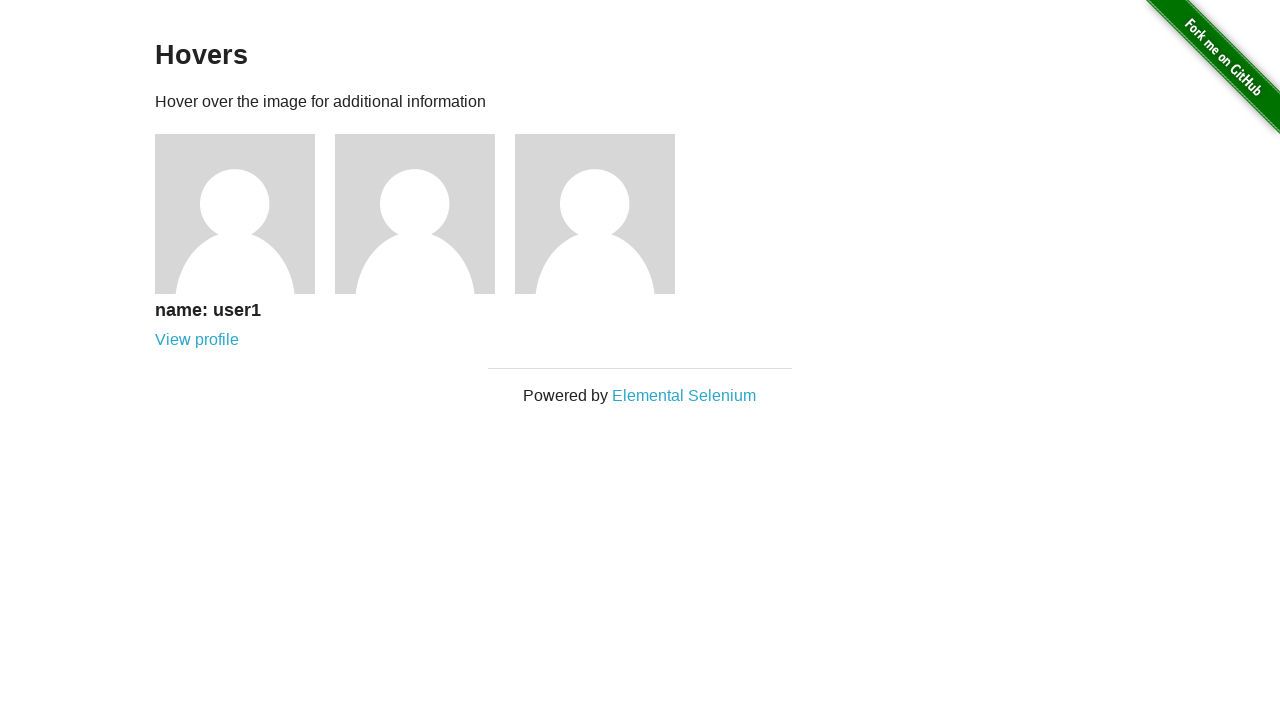

Caption became visible after hovering
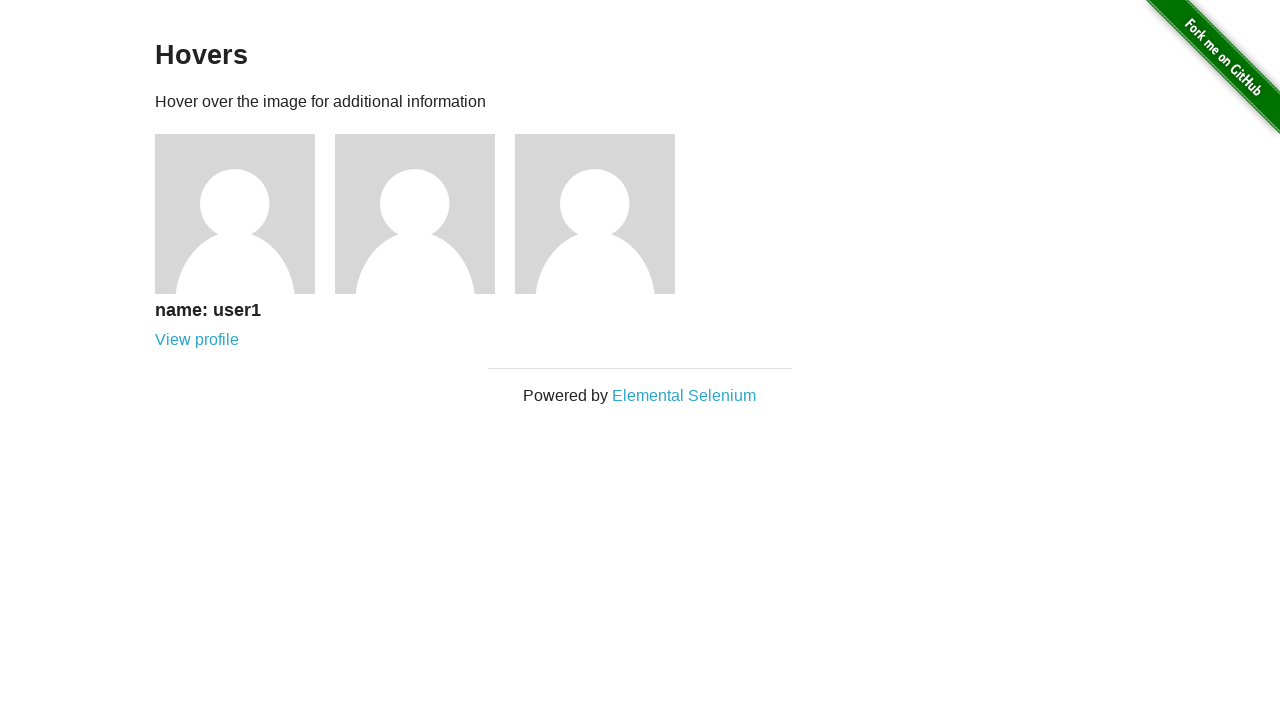

Verified that caption is visible
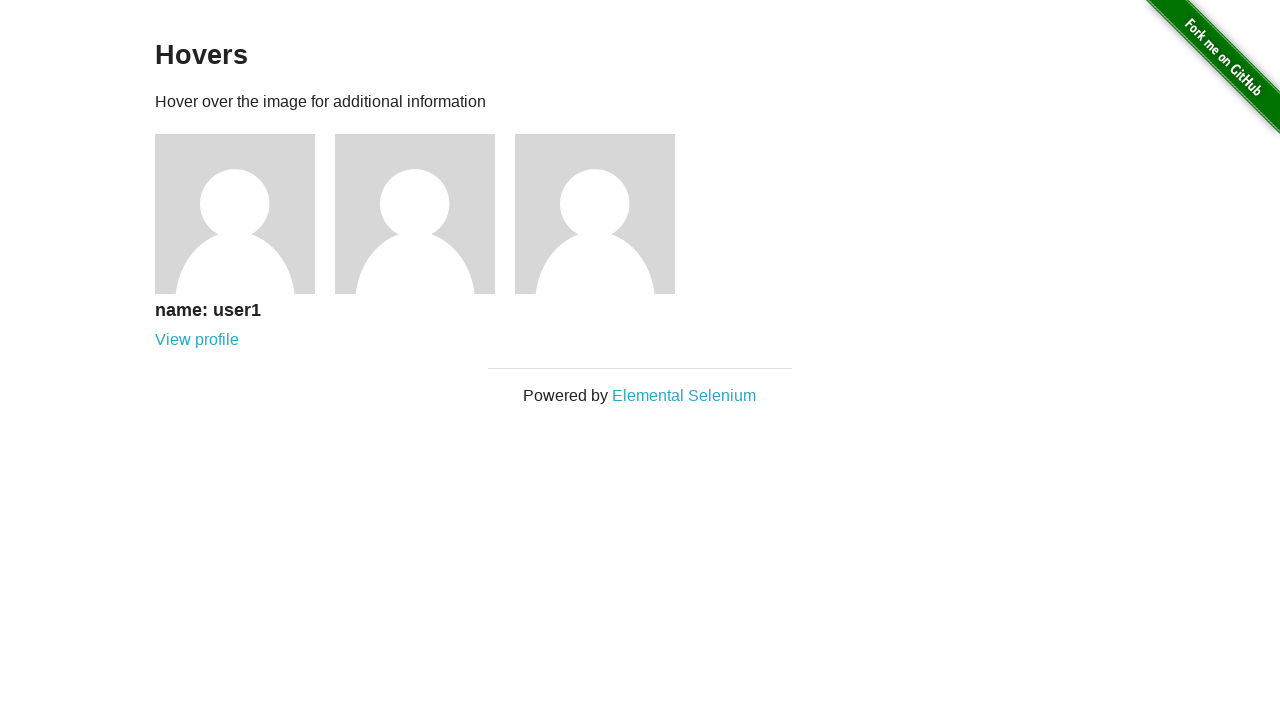

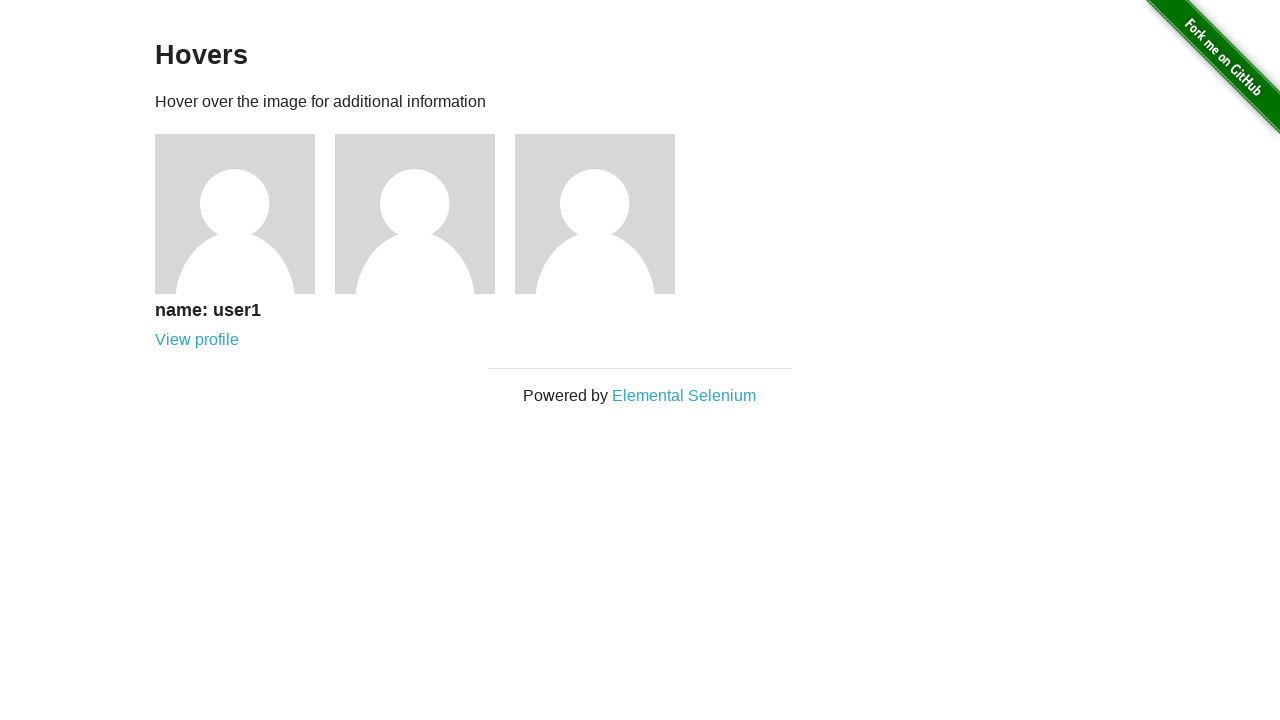